Selects specific checkboxes (checkbox2 and checkbox3) by iterating through all checkboxes and checking their IDs

Starting URL: http://demo.automationtesting.in/Register.html

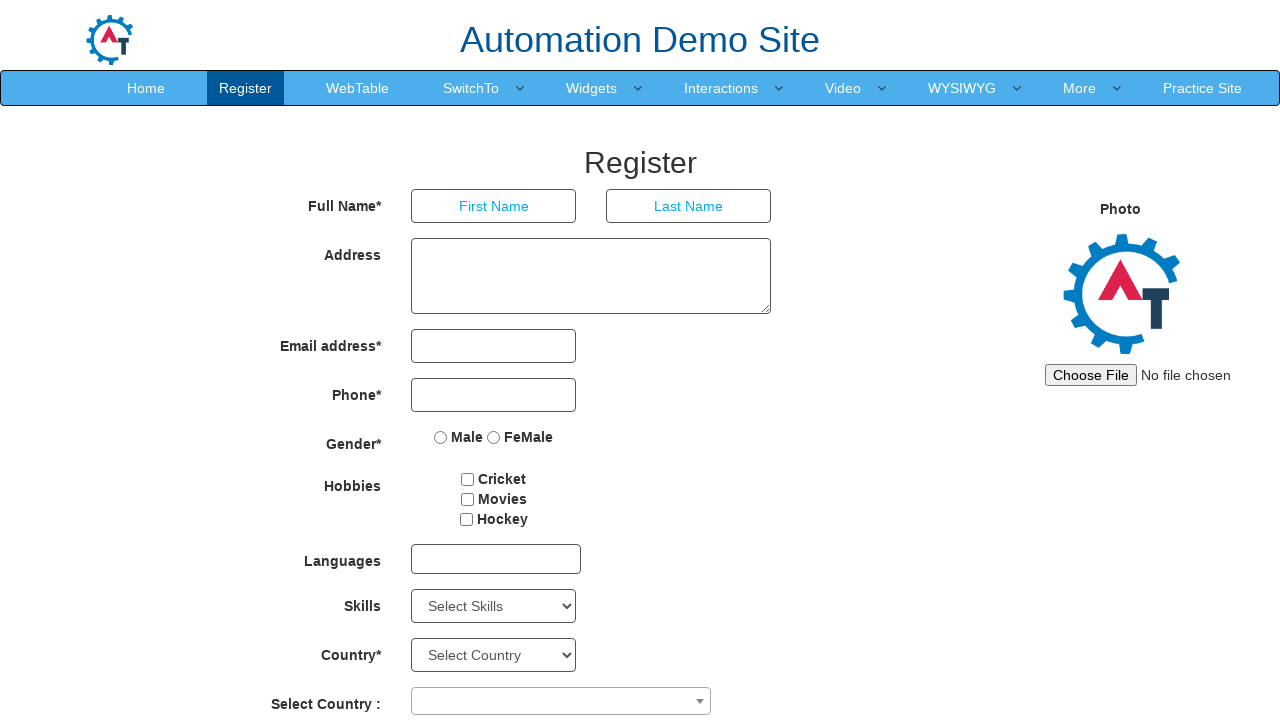

Located all checkboxes on the page
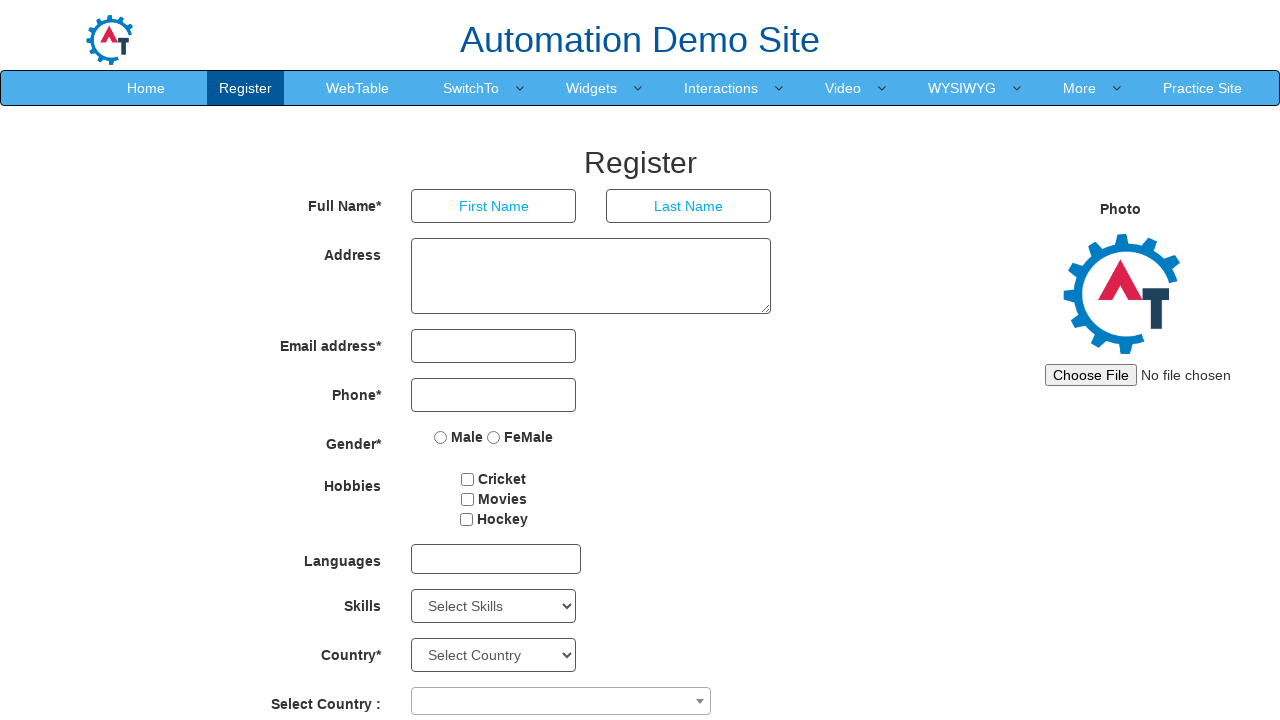

Found 3 checkboxes
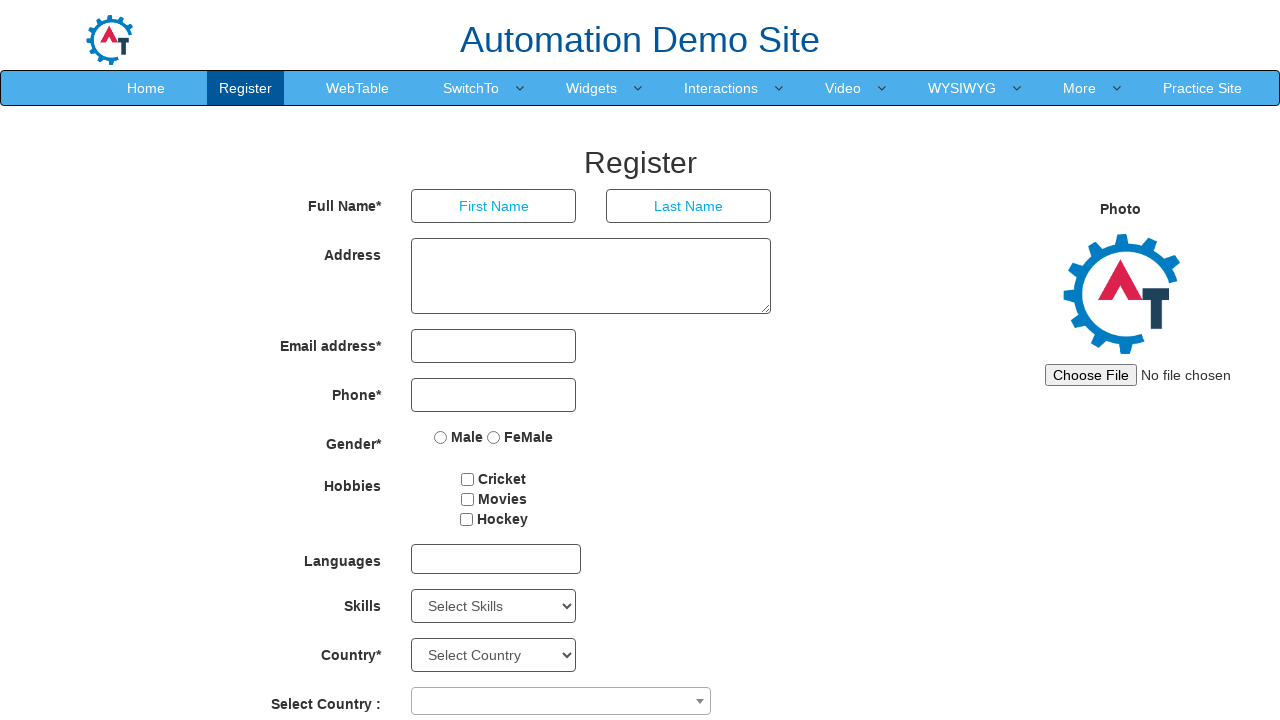

Retrieved checkbox ID: checkbox1
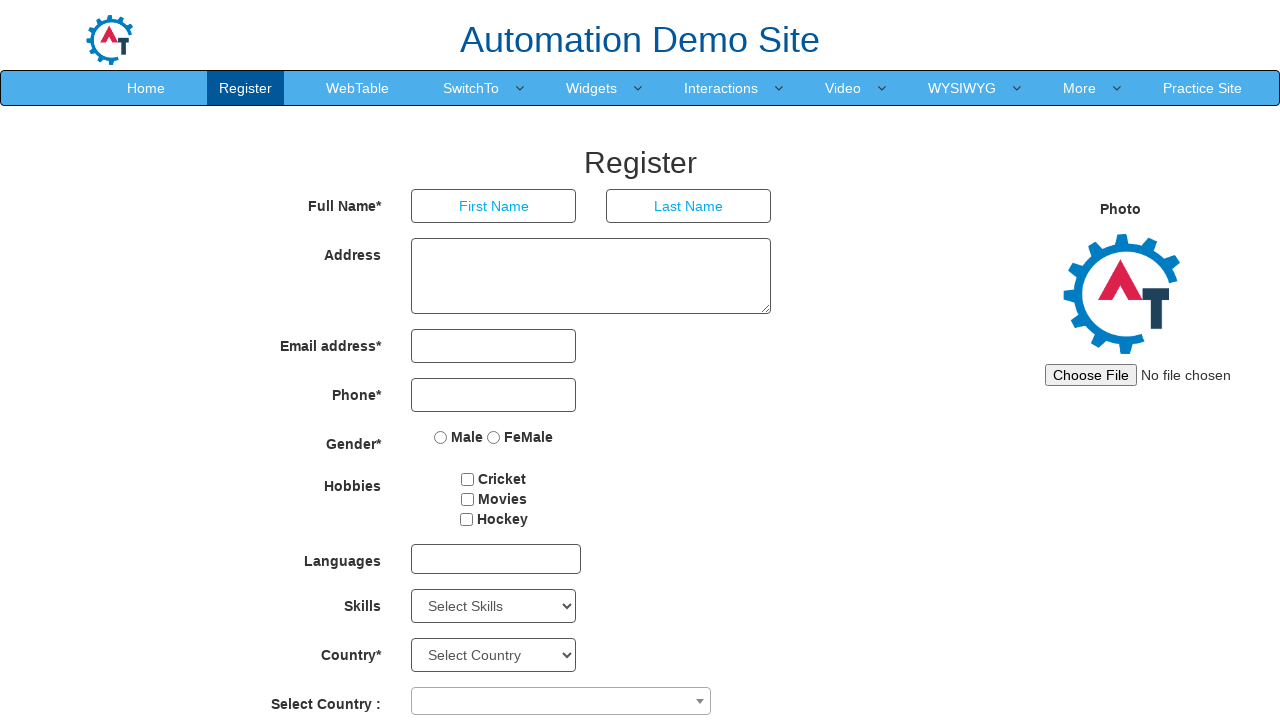

Retrieved checkbox ID: checkbox2
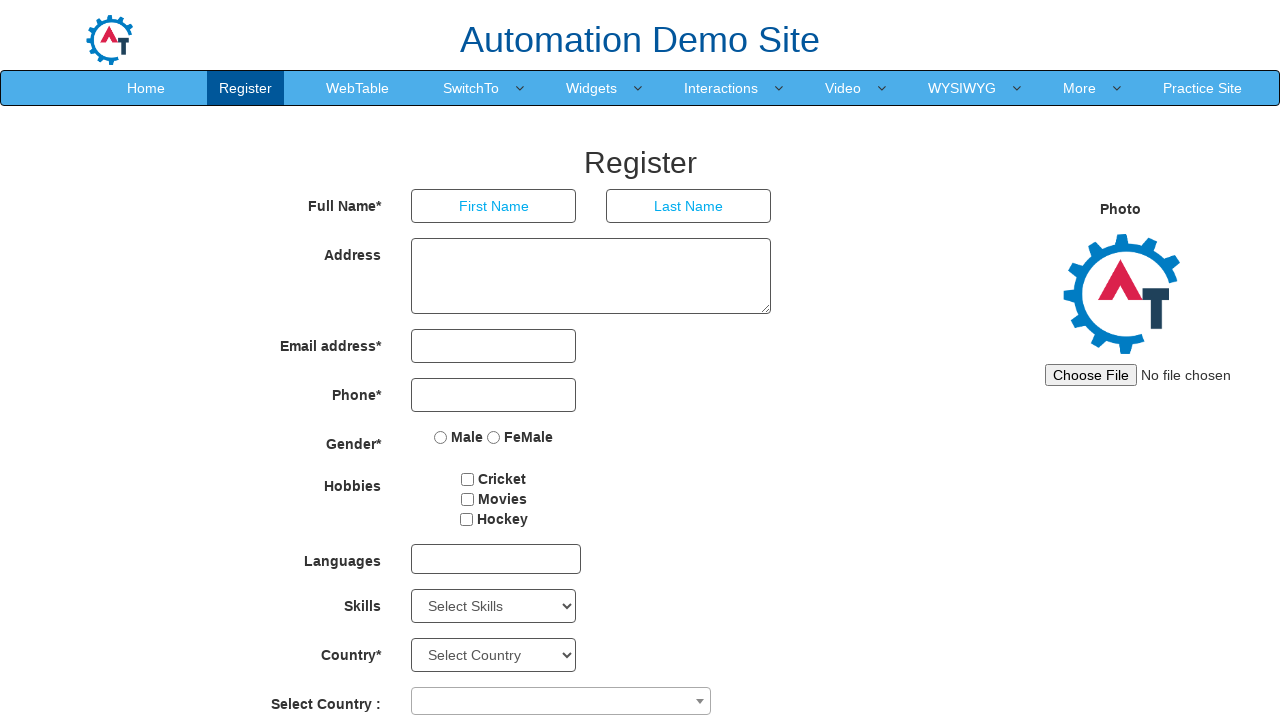

Clicked checkbox with ID: checkbox2 at (467, 499) on input[type='checkbox'] >> nth=1
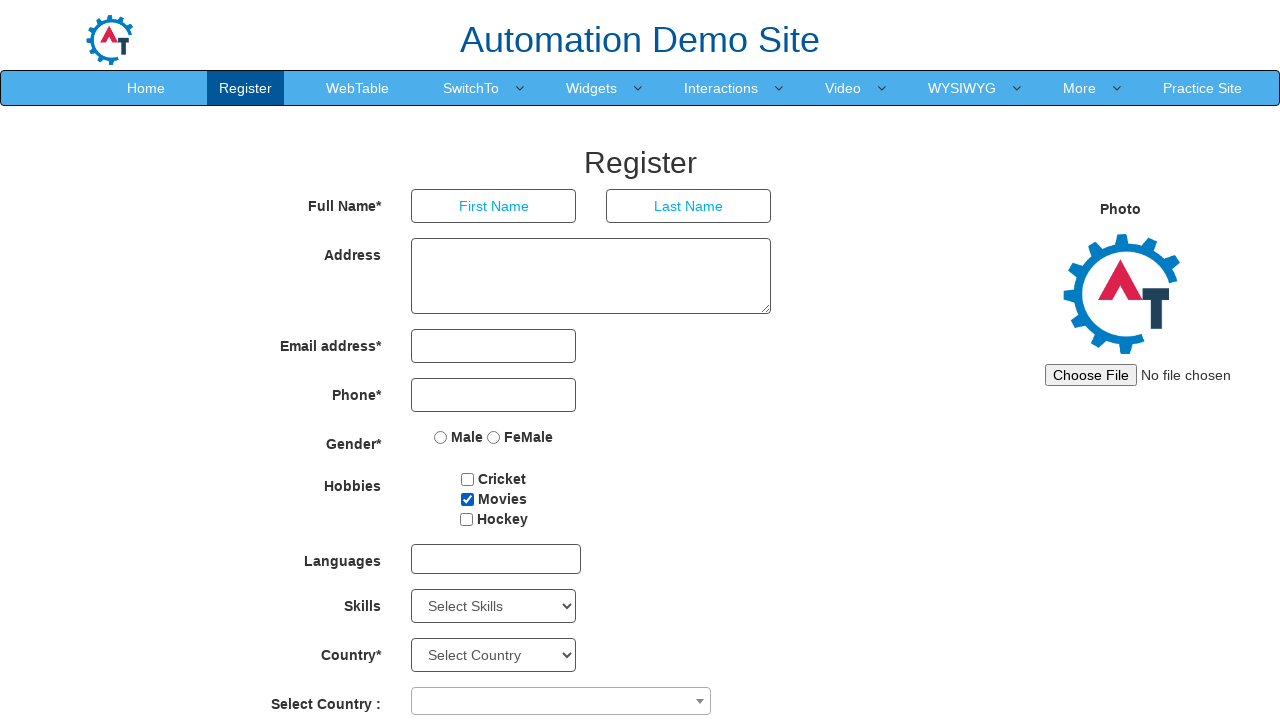

Retrieved checkbox ID: checkbox3
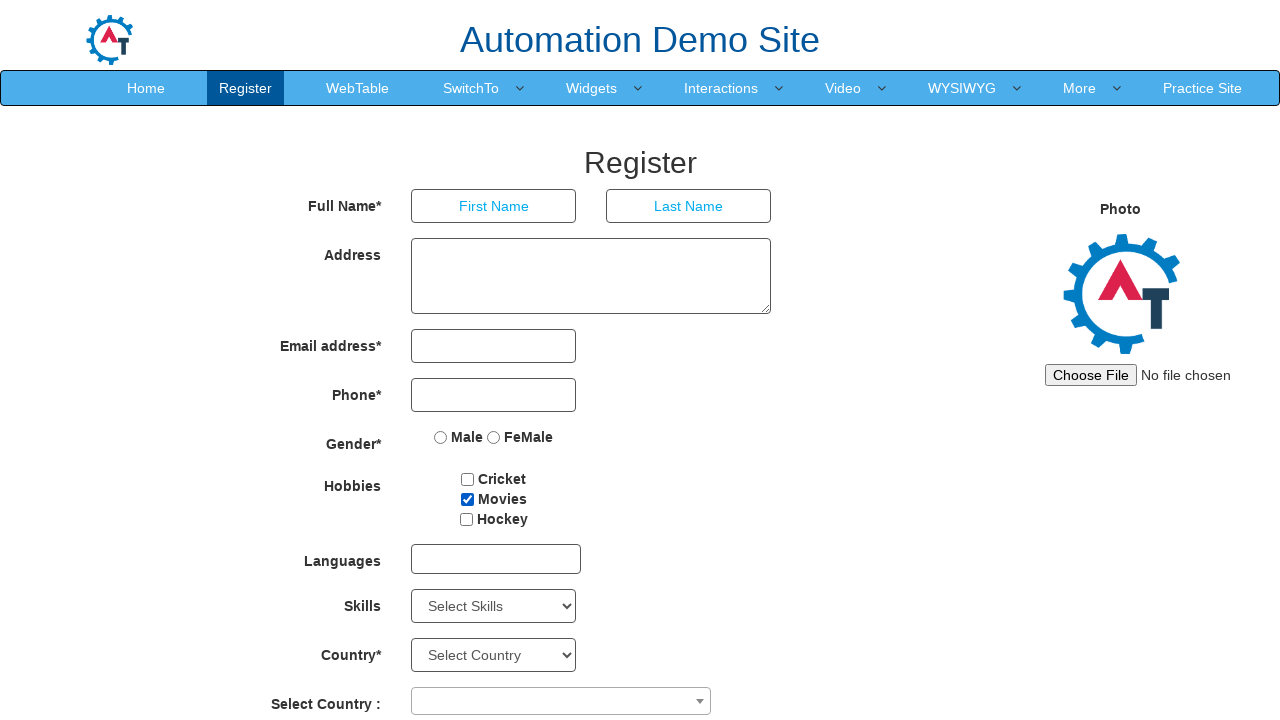

Clicked checkbox with ID: checkbox3 at (466, 519) on input[type='checkbox'] >> nth=2
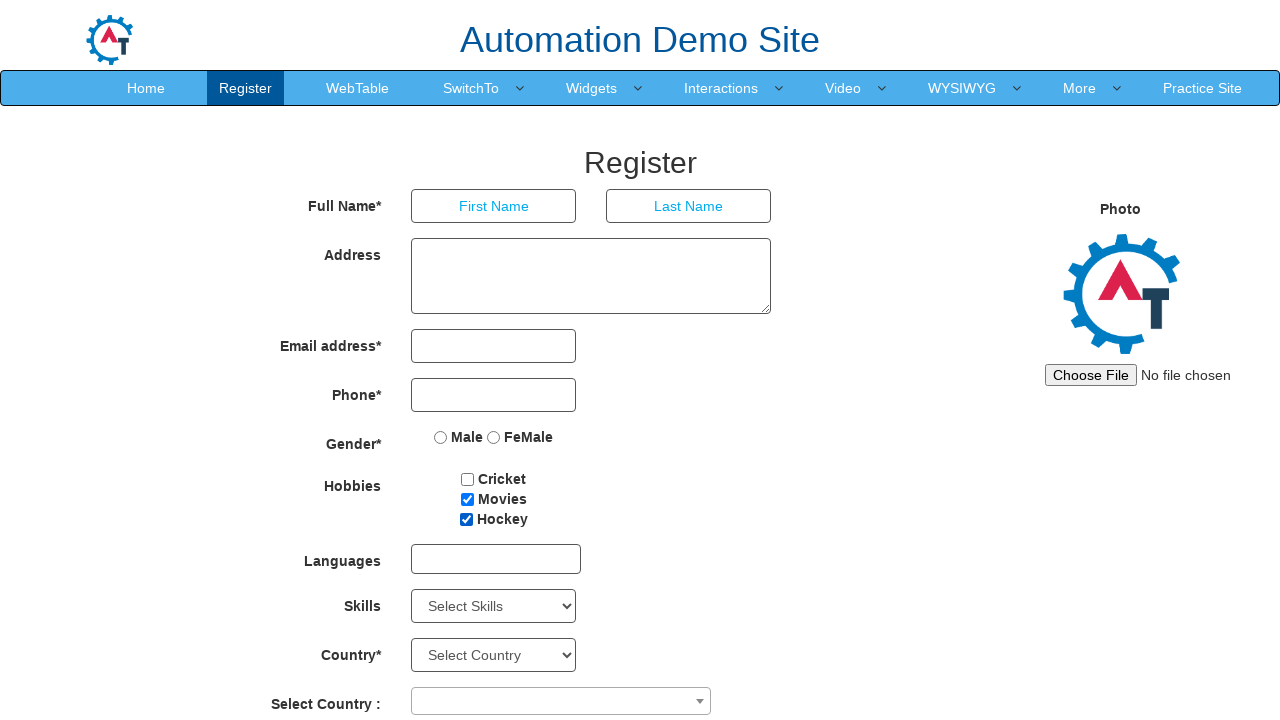

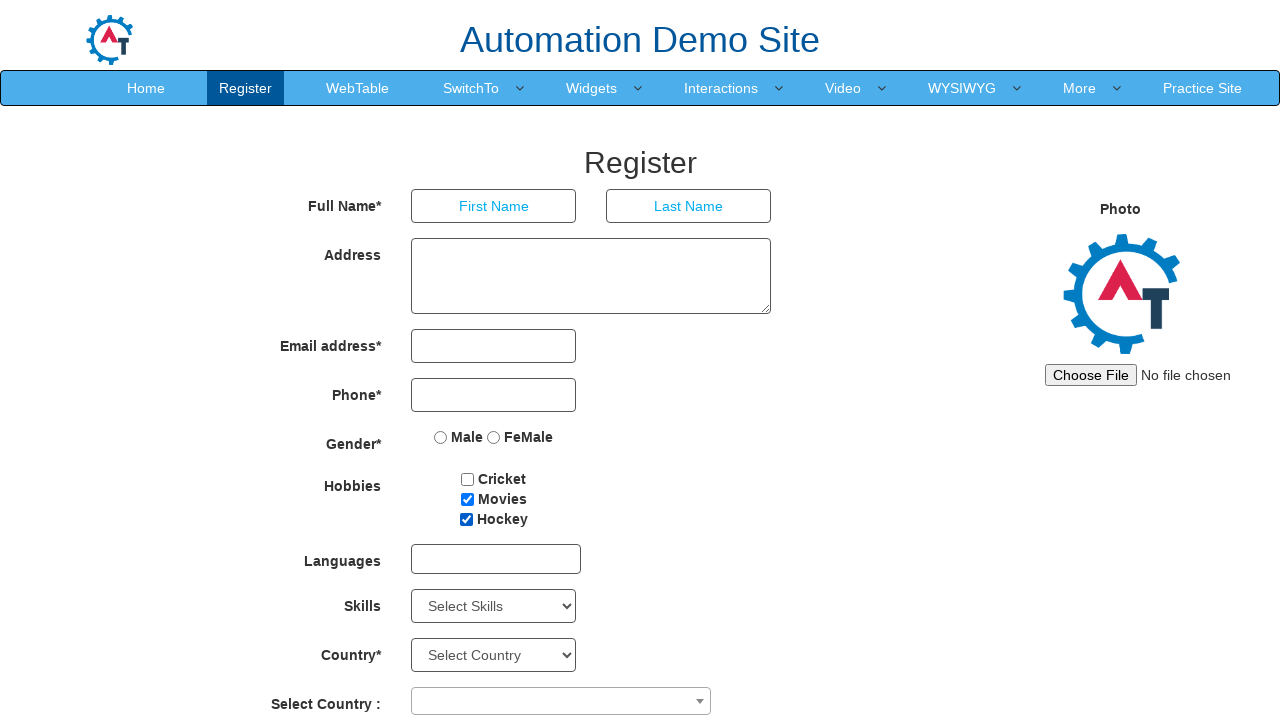